Tests registration form validation by submitting empty form and verifying all required field error messages appear

Starting URL: https://ecommerce-playground.lambdatest.io/index.php?route=account/register

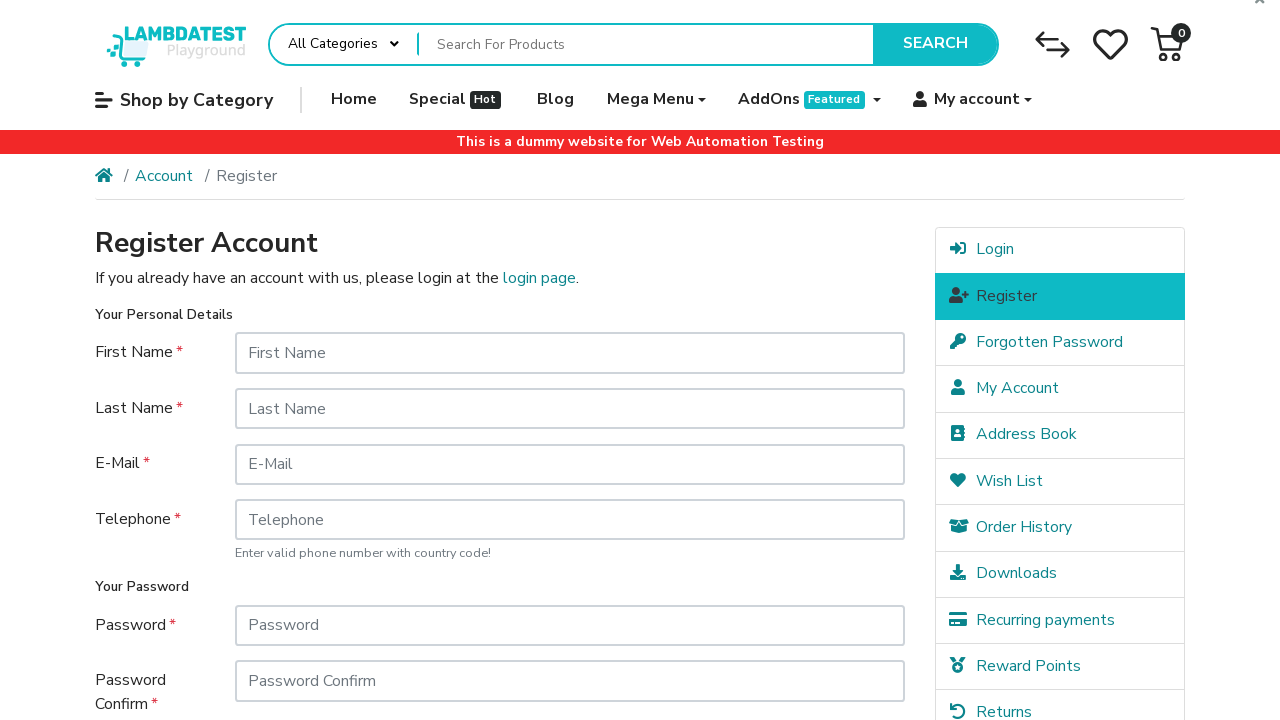

Clicked Continue button without filling any fields at (858, 578) on input[type='submit'][value='Continue']
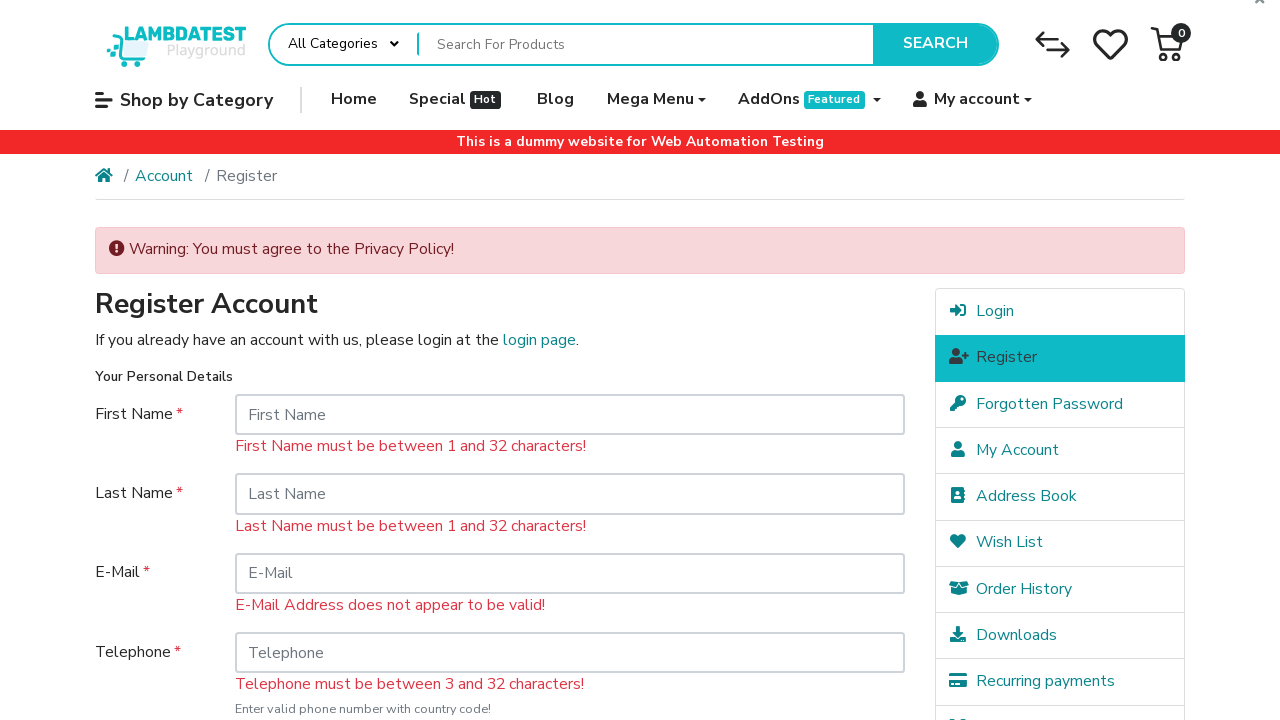

First Name validation error message appeared
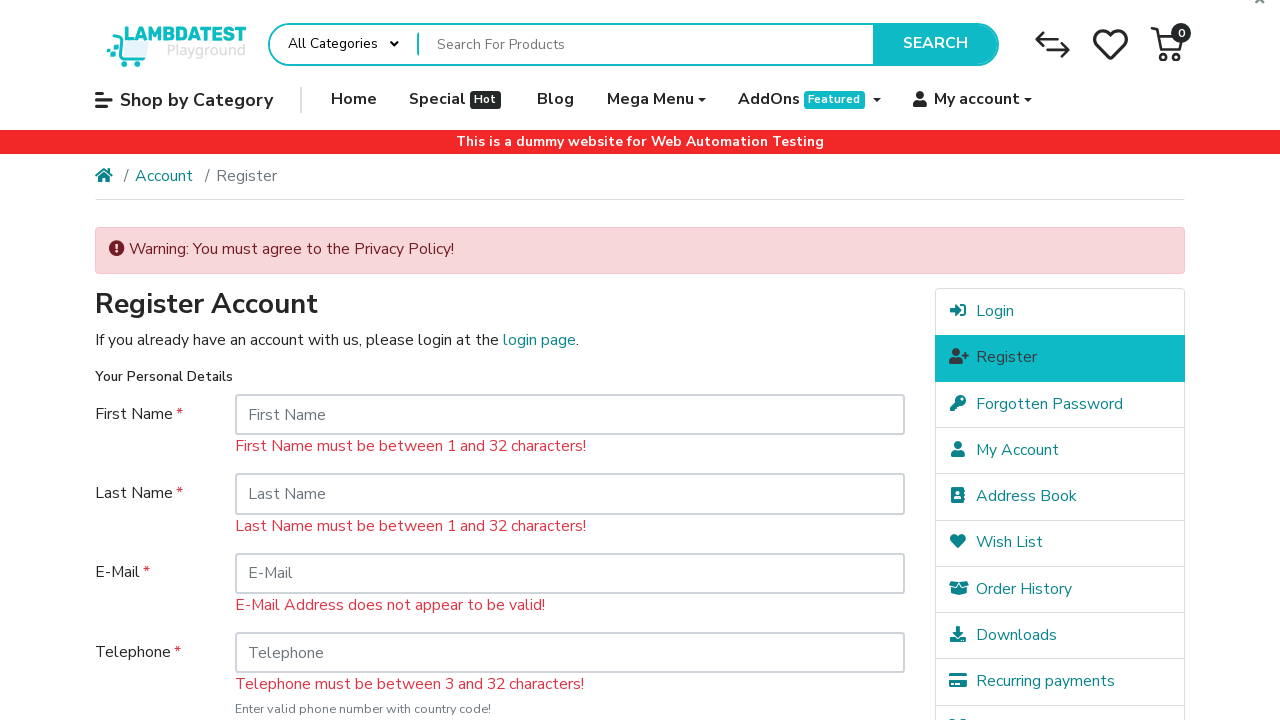

Last Name validation error message appeared
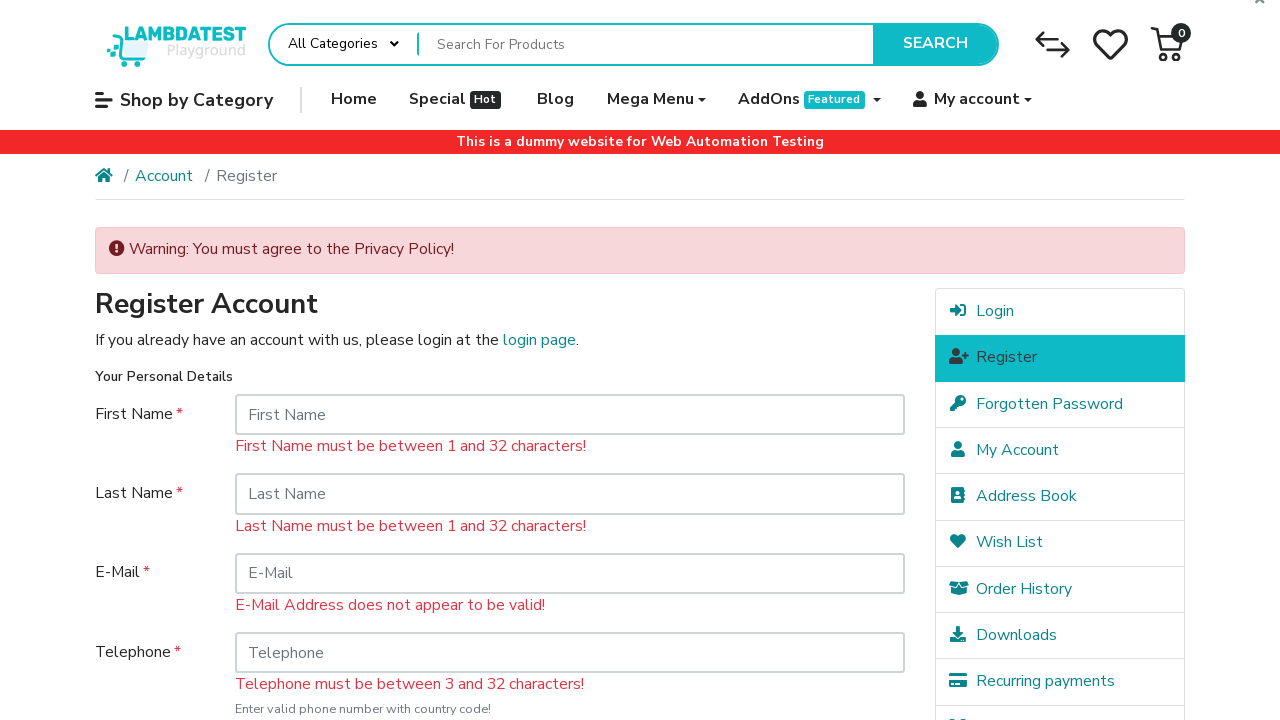

E-Mail validation error message appeared
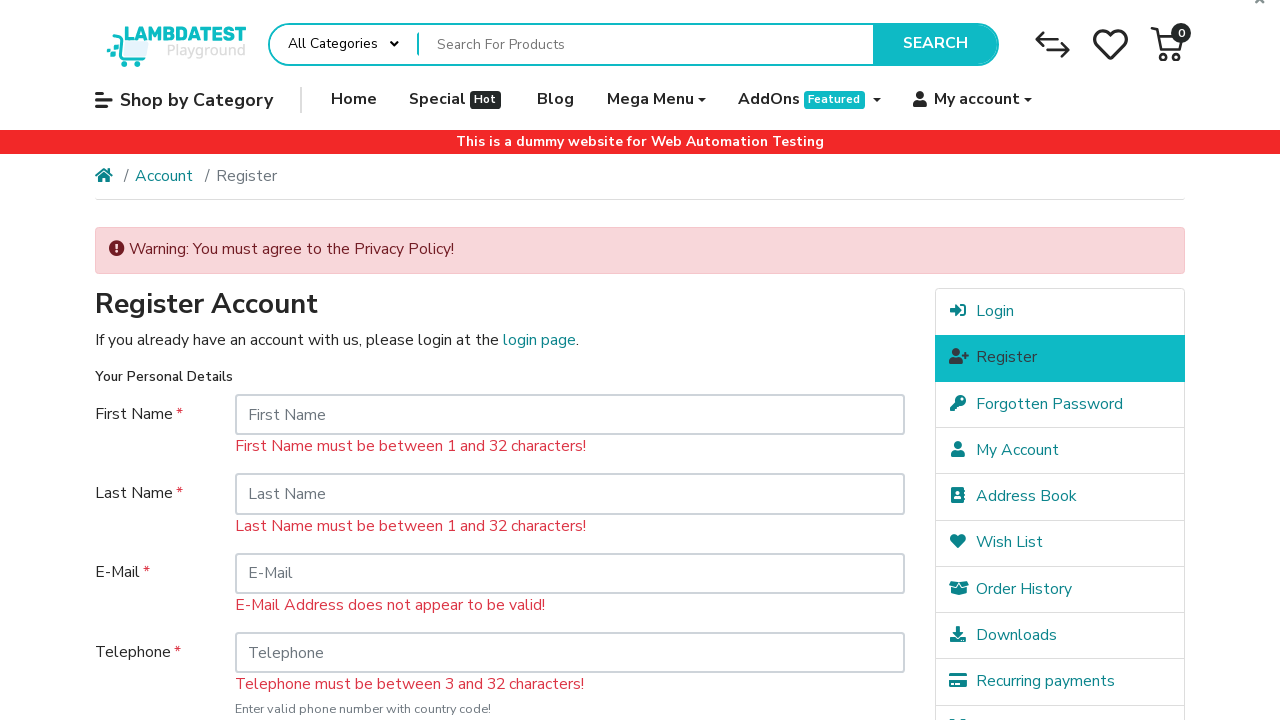

Telephone validation error message appeared
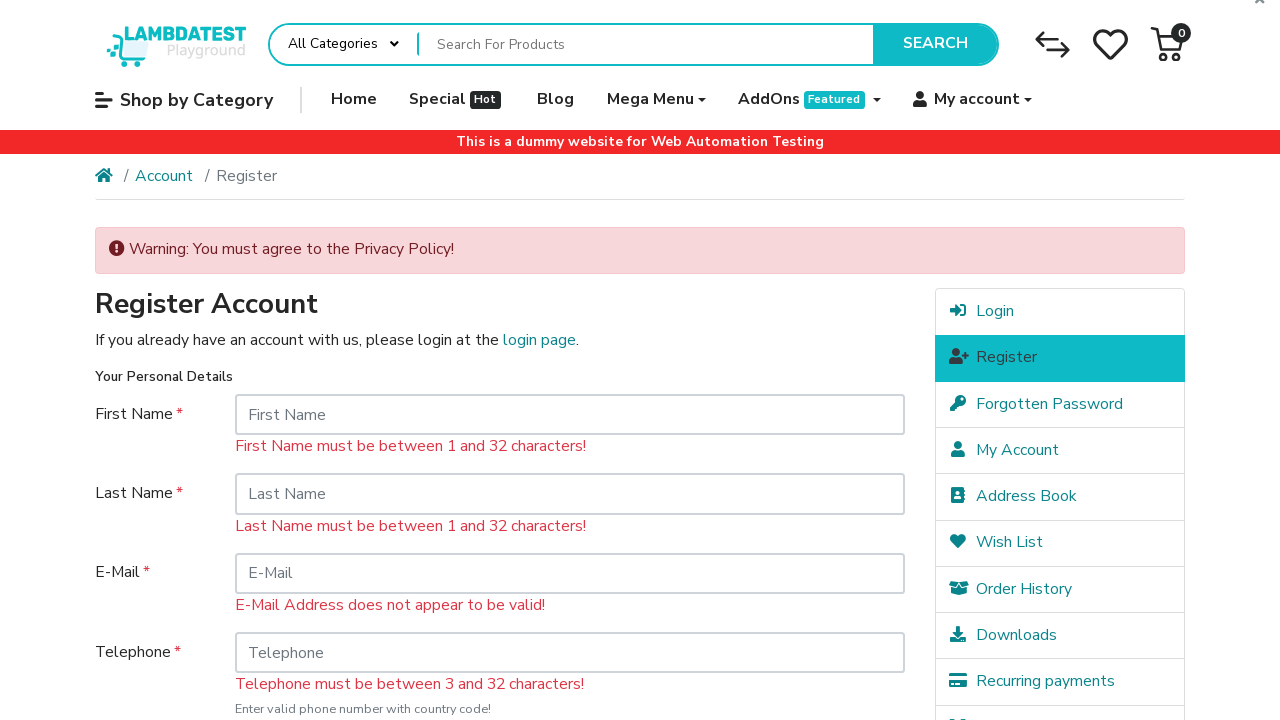

Password validation error message appeared
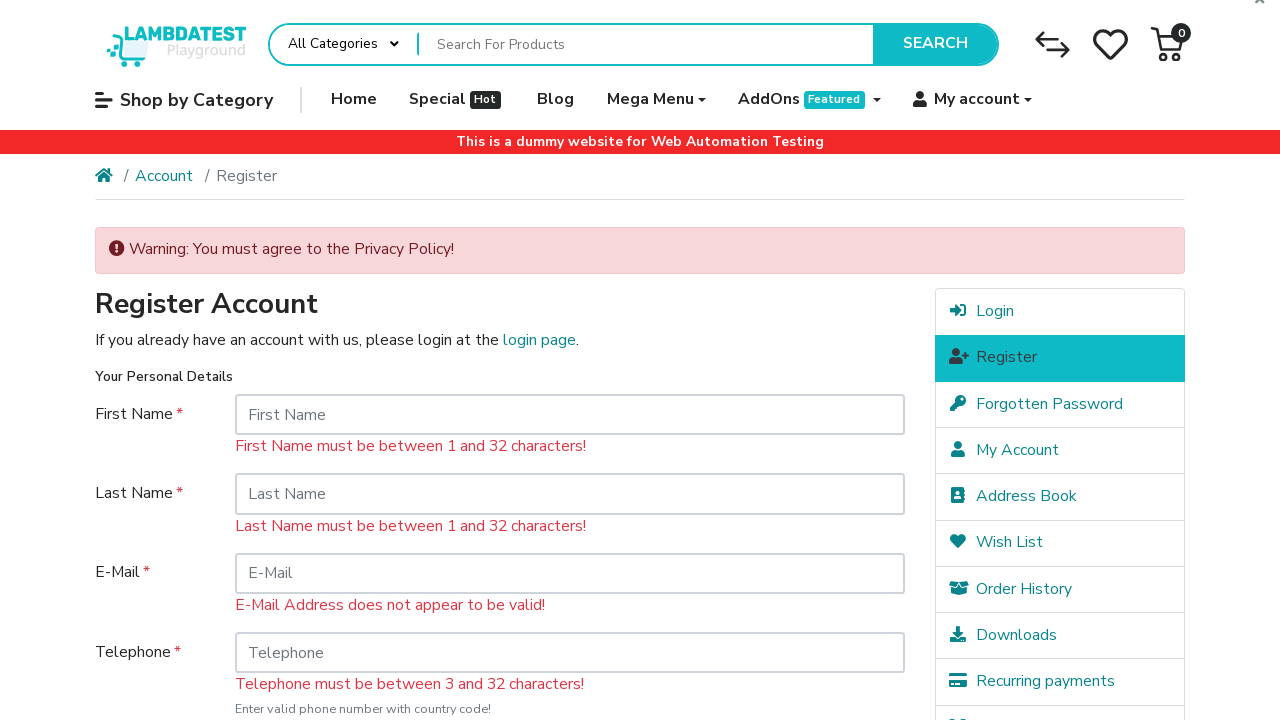

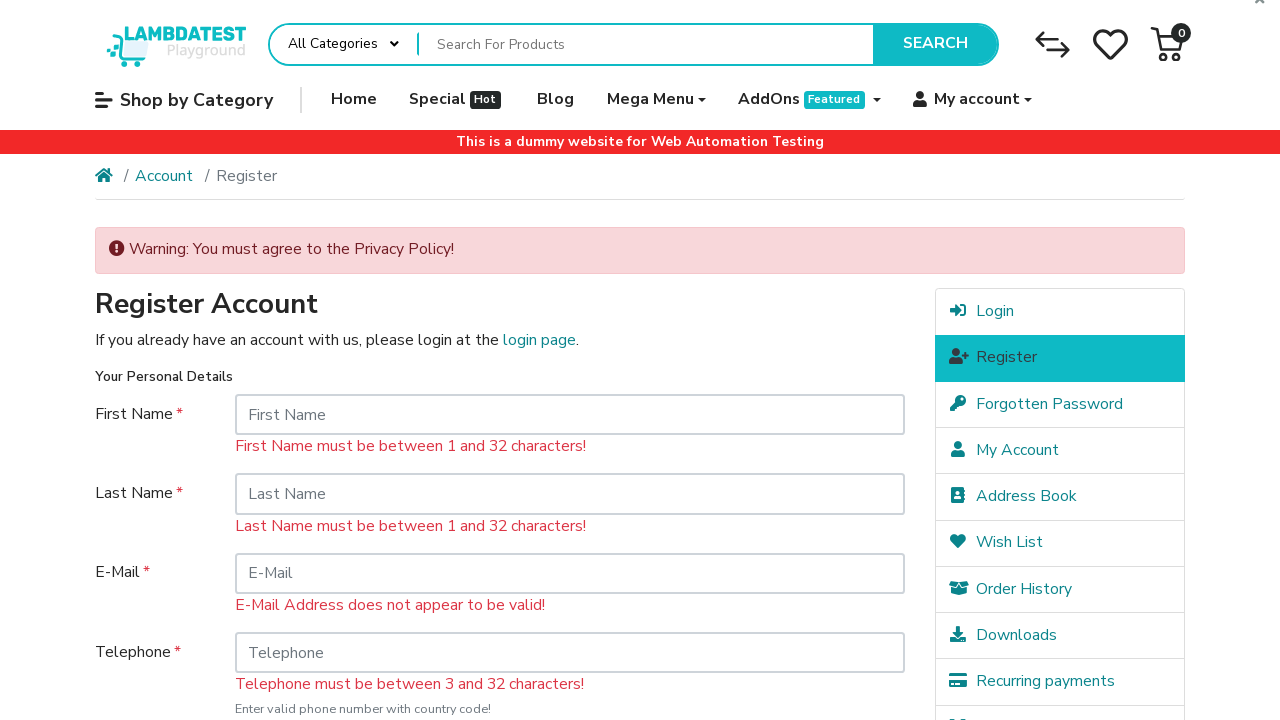